Tests registration form validation when password confirmation doesn't match

Starting URL: https://alada.vn/tai-khoan/dang-ky.html

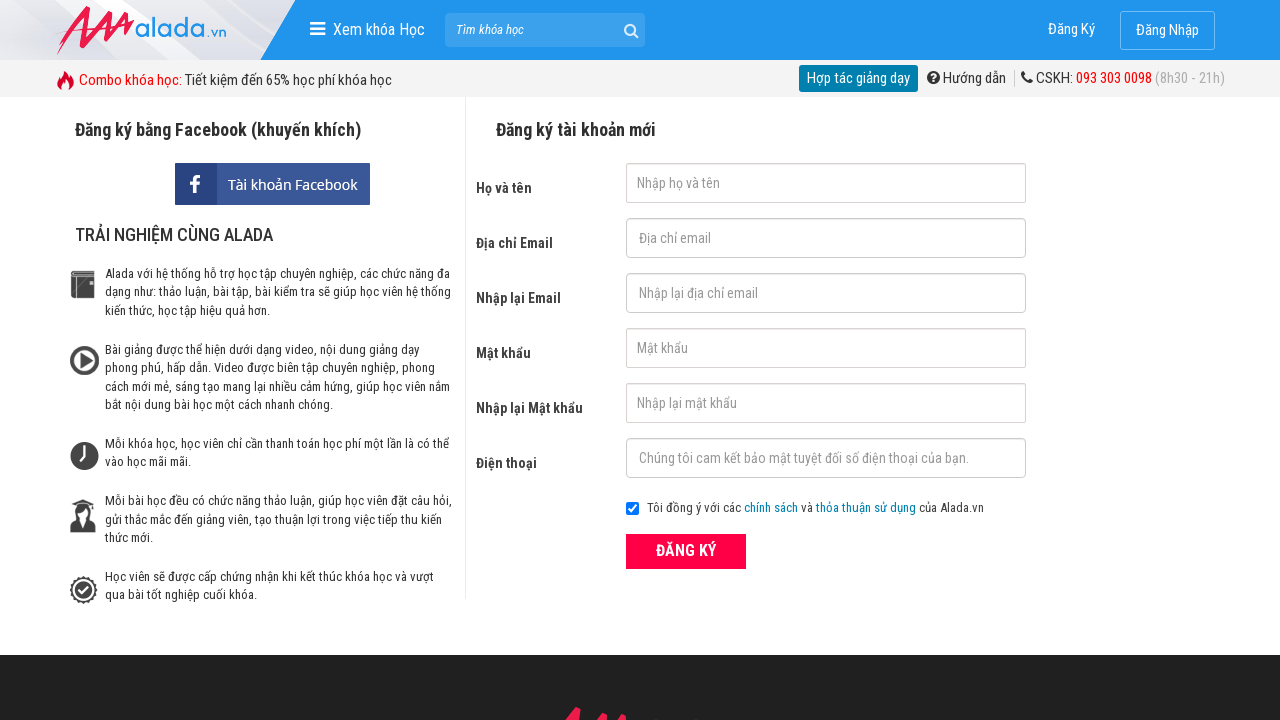

Filled first name field with 'Duongminhhieu' on input#txtFirstname
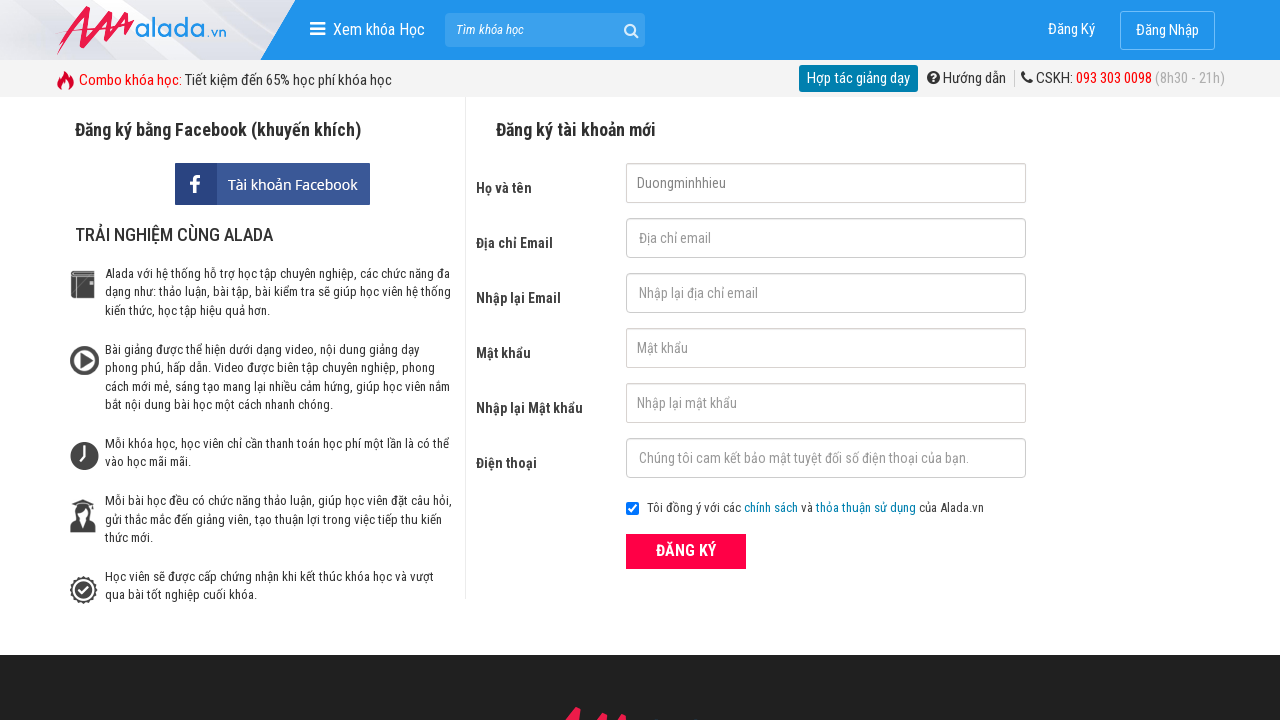

Filled email field with 'test@example.com' on //div[@class='field']/input[@name='txtEmail']
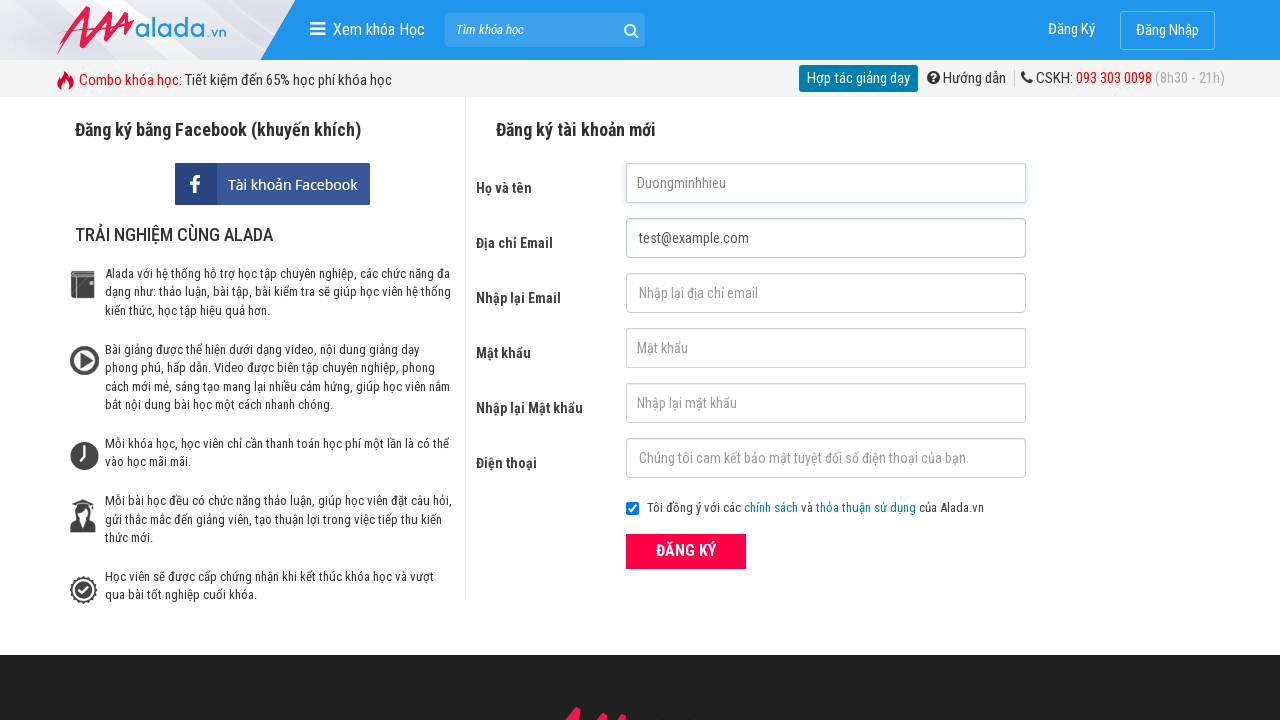

Filled confirm email field with 'test@example.com' on input[id*='tCEmail']
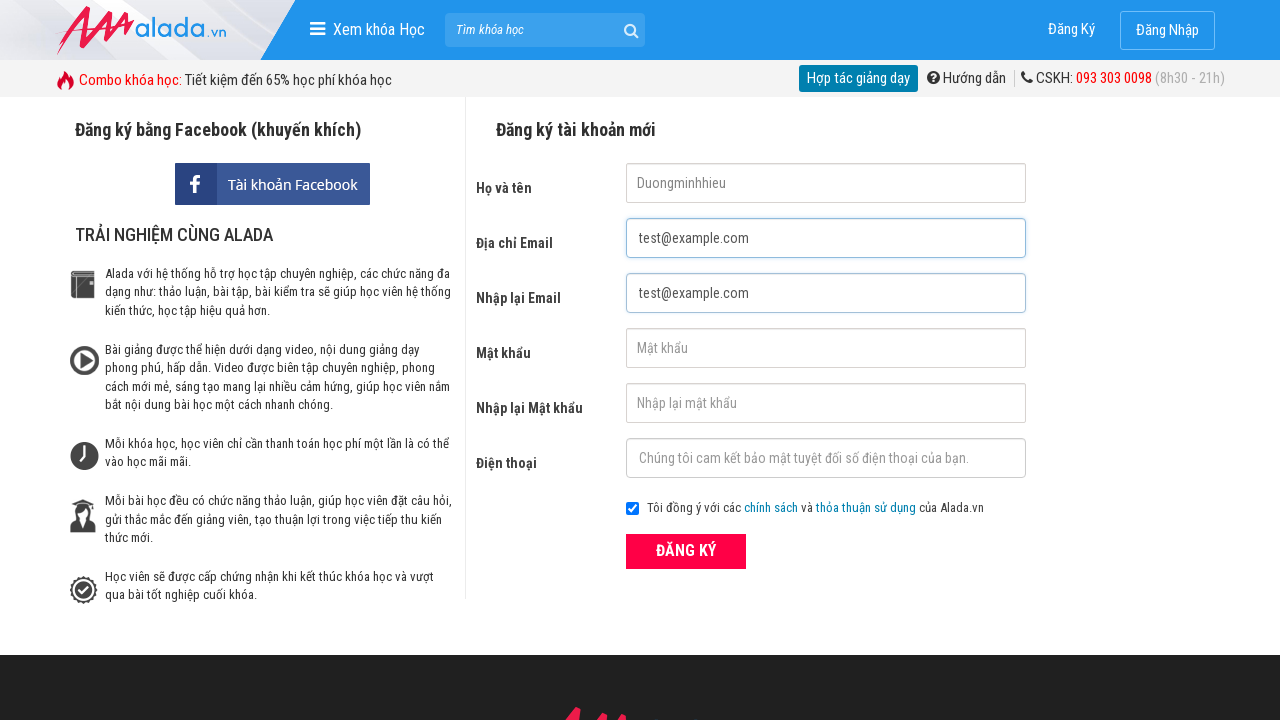

Filled password field with 'password123' on input[name^='txtPass']
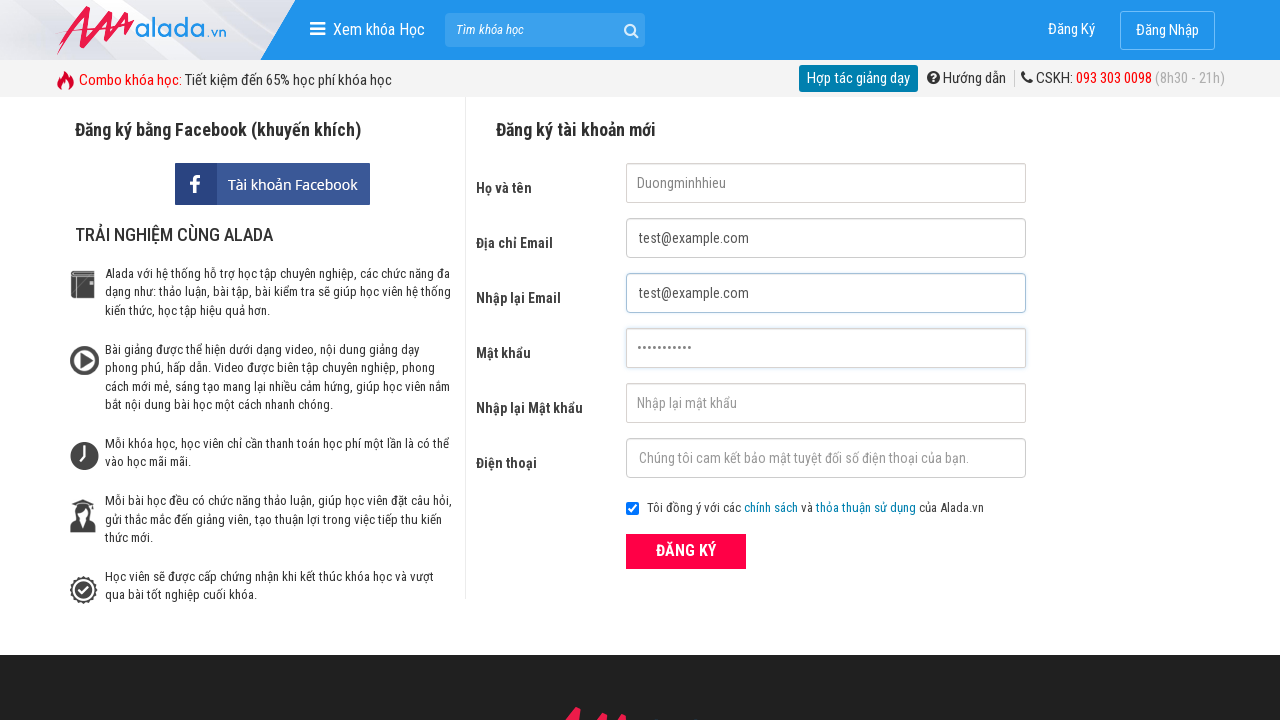

Filled confirm password field with '1234567' (mismatched password) on input[name*='txtCPassword']
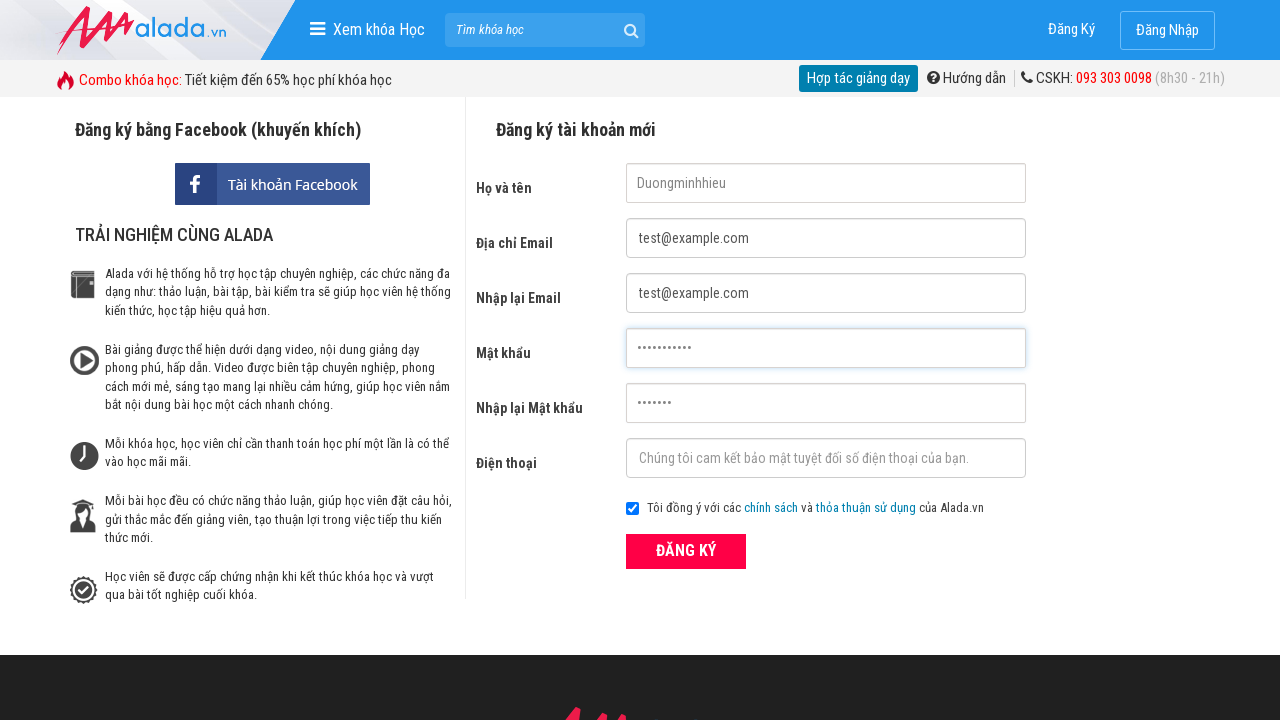

Filled phone field with '0367424444' on input#txtPhone
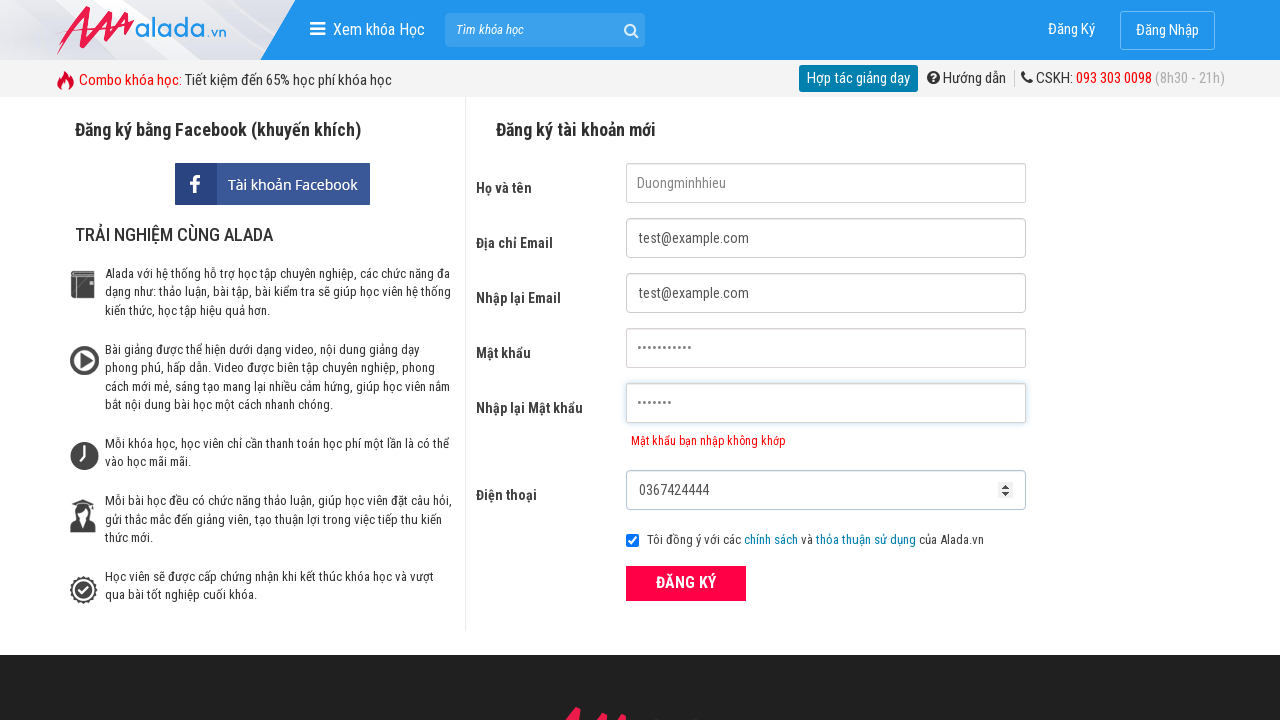

Clicked register button to submit form at (686, 583) on button.btn_pink_sm.fs16
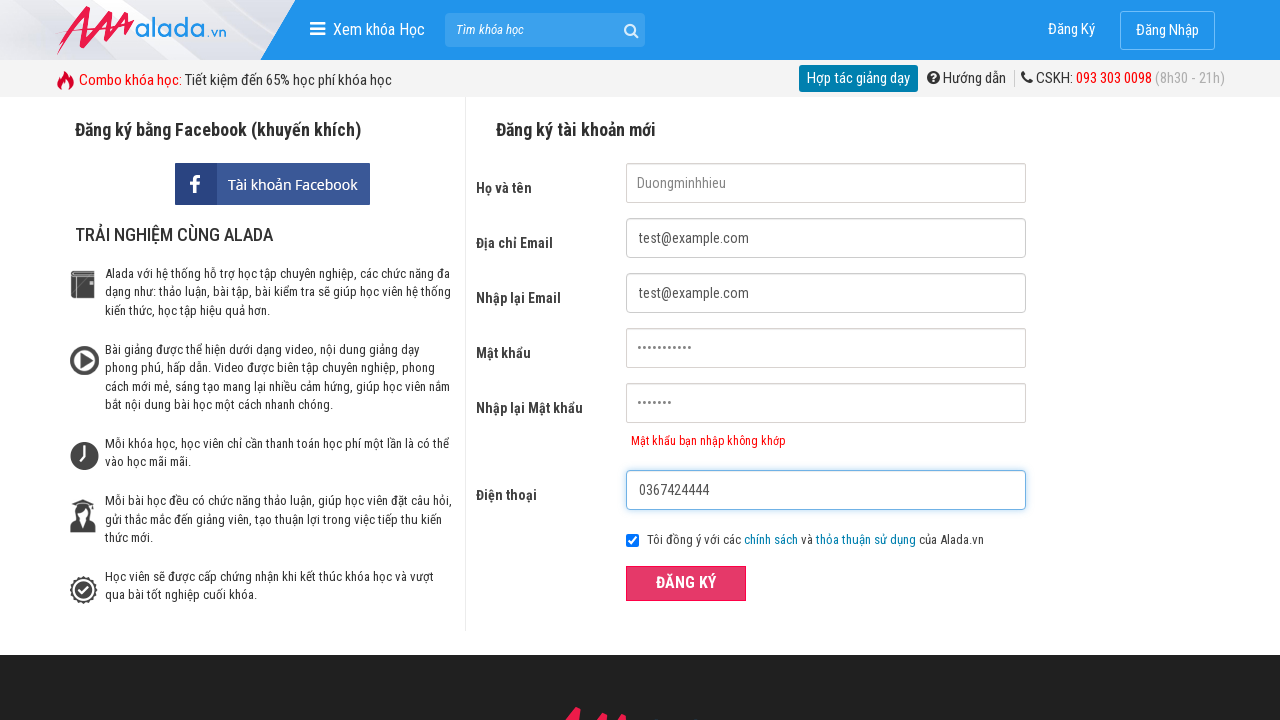

Confirmed error message appeared for mismatched password confirmation
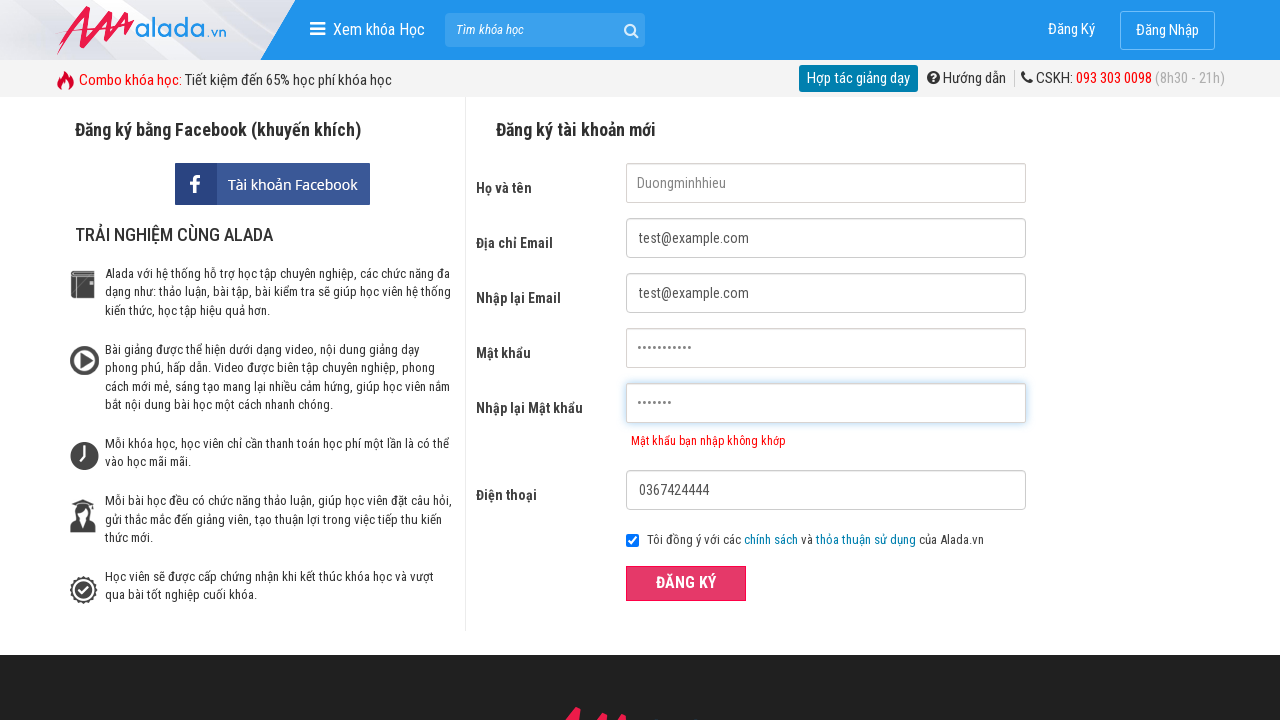

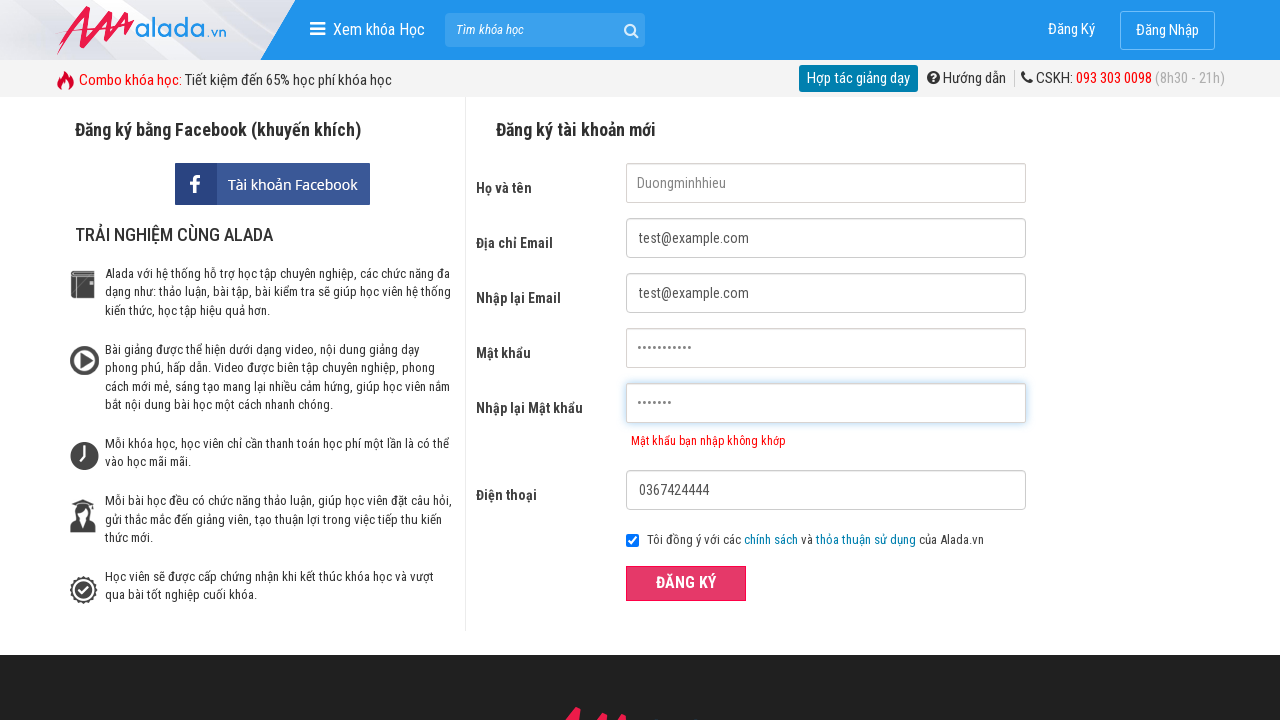